Tests filtering to display all items after using other filters

Starting URL: https://demo.playwright.dev/todomvc

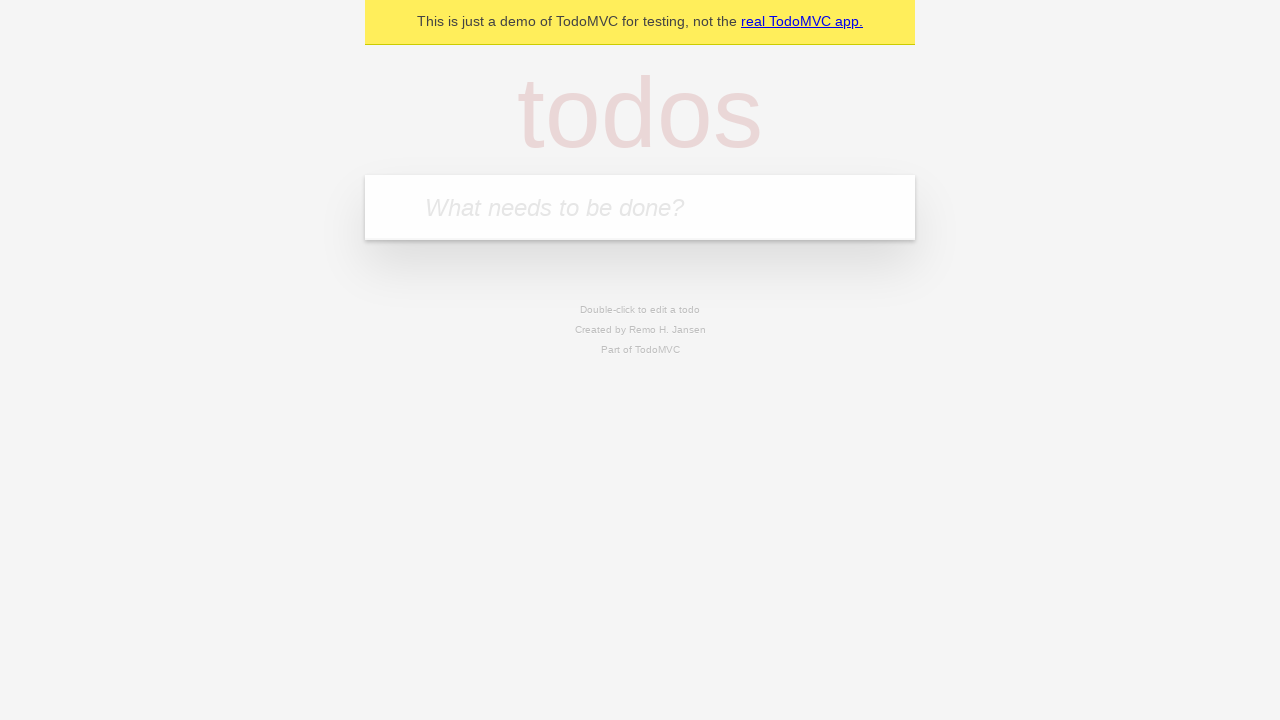

Filled todo input with 'buy some cheese' on internal:attr=[placeholder="What needs to be done?"i]
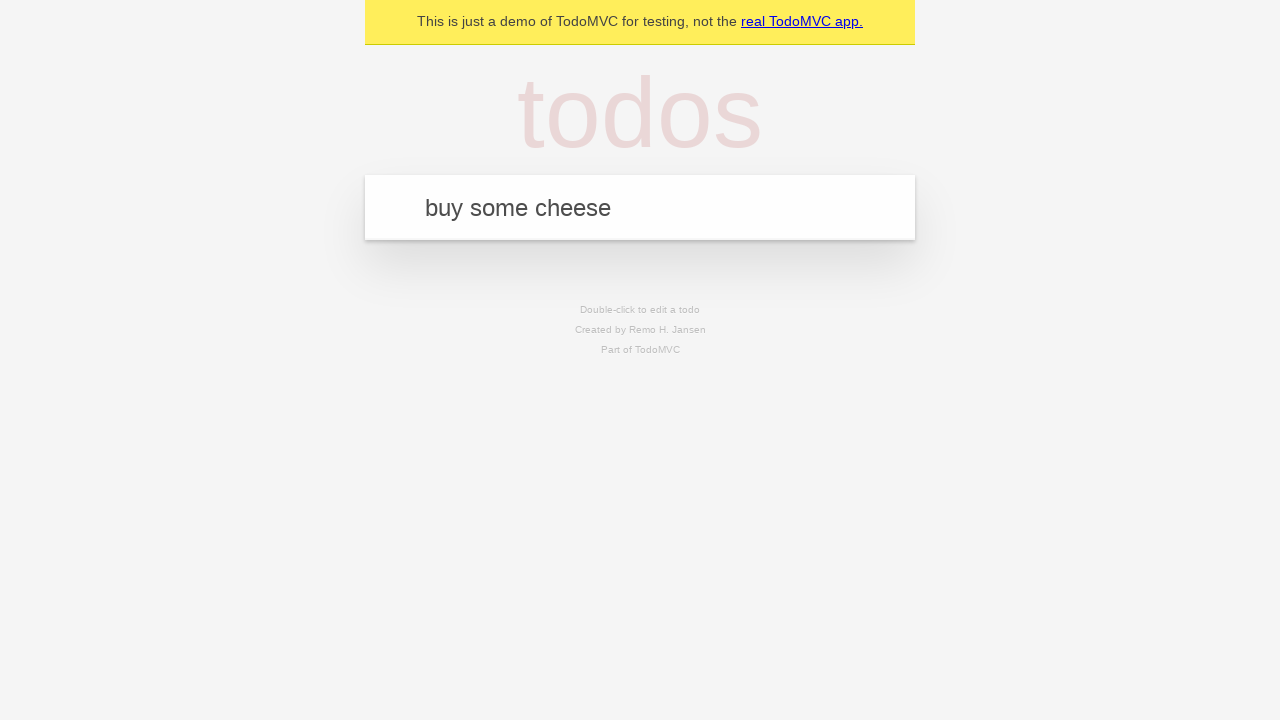

Pressed Enter to create todo 'buy some cheese' on internal:attr=[placeholder="What needs to be done?"i]
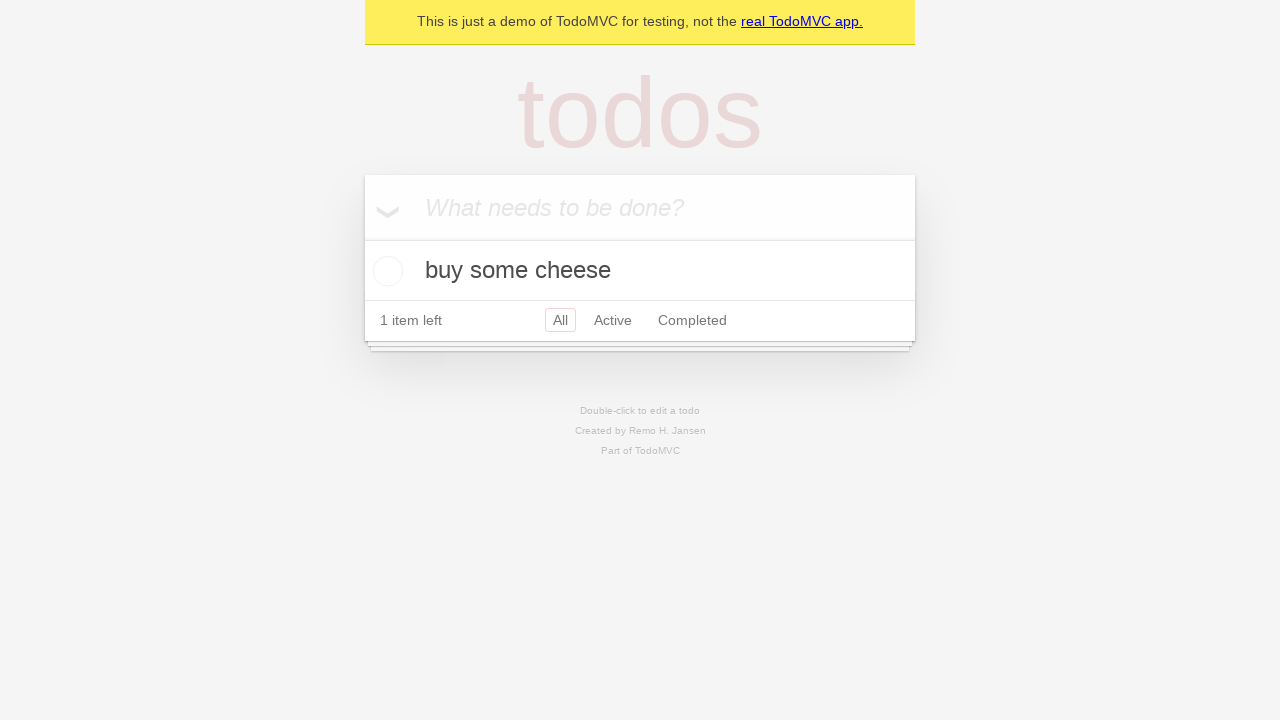

Filled todo input with 'feed the cat' on internal:attr=[placeholder="What needs to be done?"i]
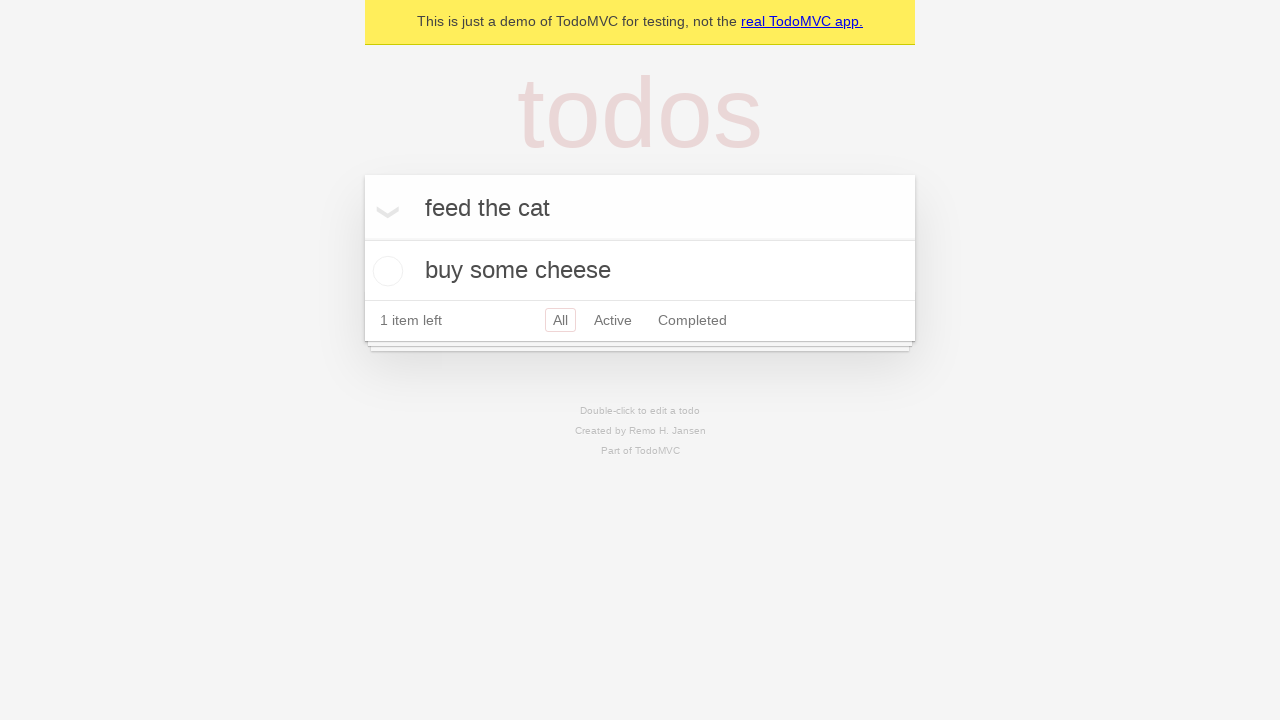

Pressed Enter to create todo 'feed the cat' on internal:attr=[placeholder="What needs to be done?"i]
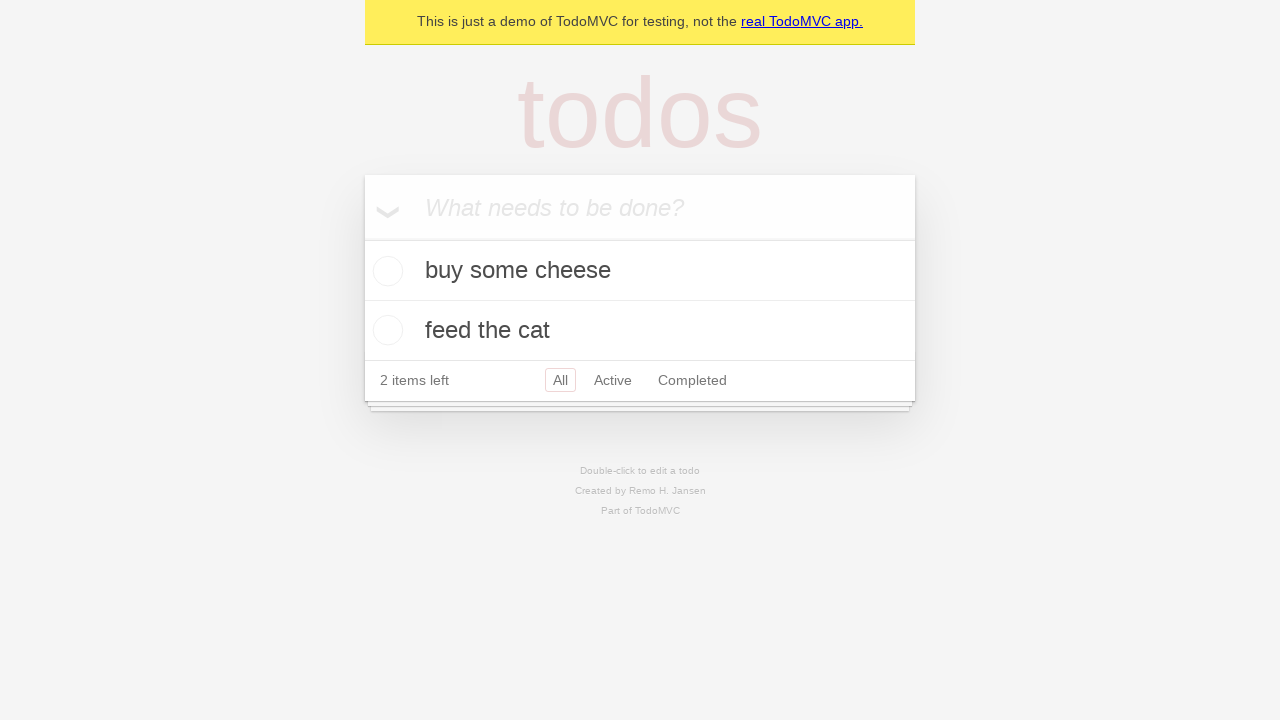

Filled todo input with 'book a doctors appointment' on internal:attr=[placeholder="What needs to be done?"i]
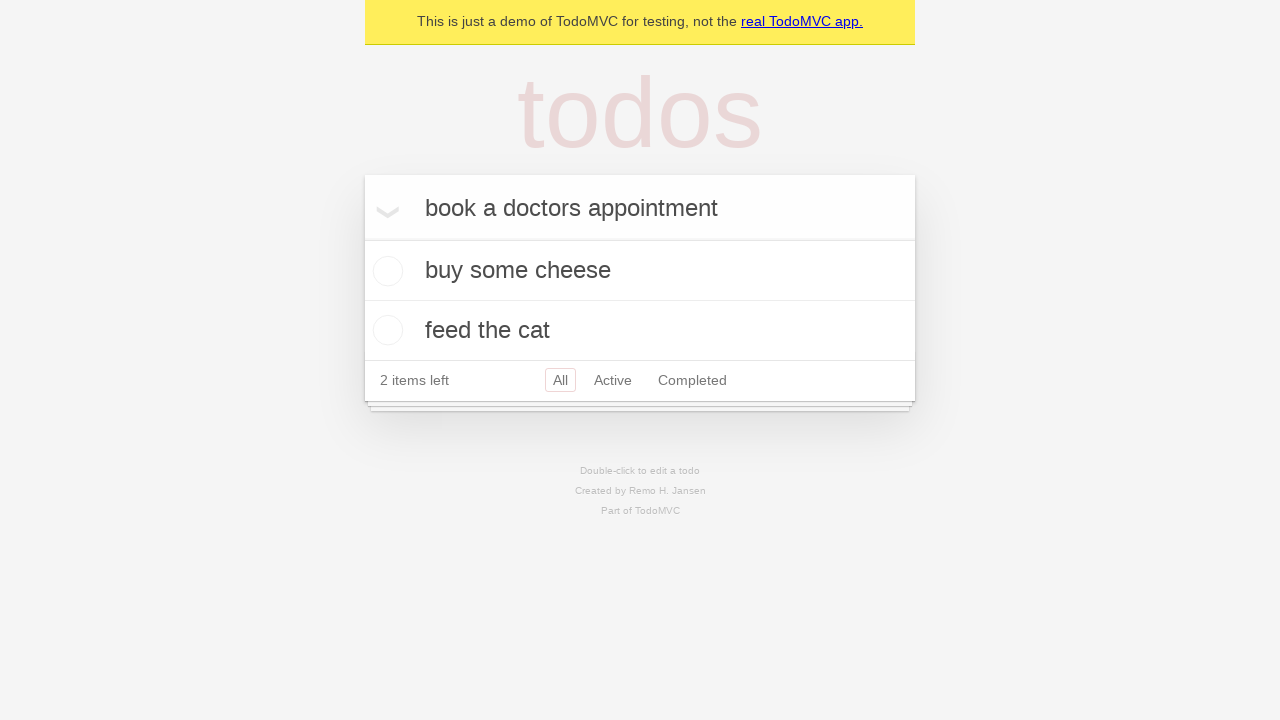

Pressed Enter to create todo 'book a doctors appointment' on internal:attr=[placeholder="What needs to be done?"i]
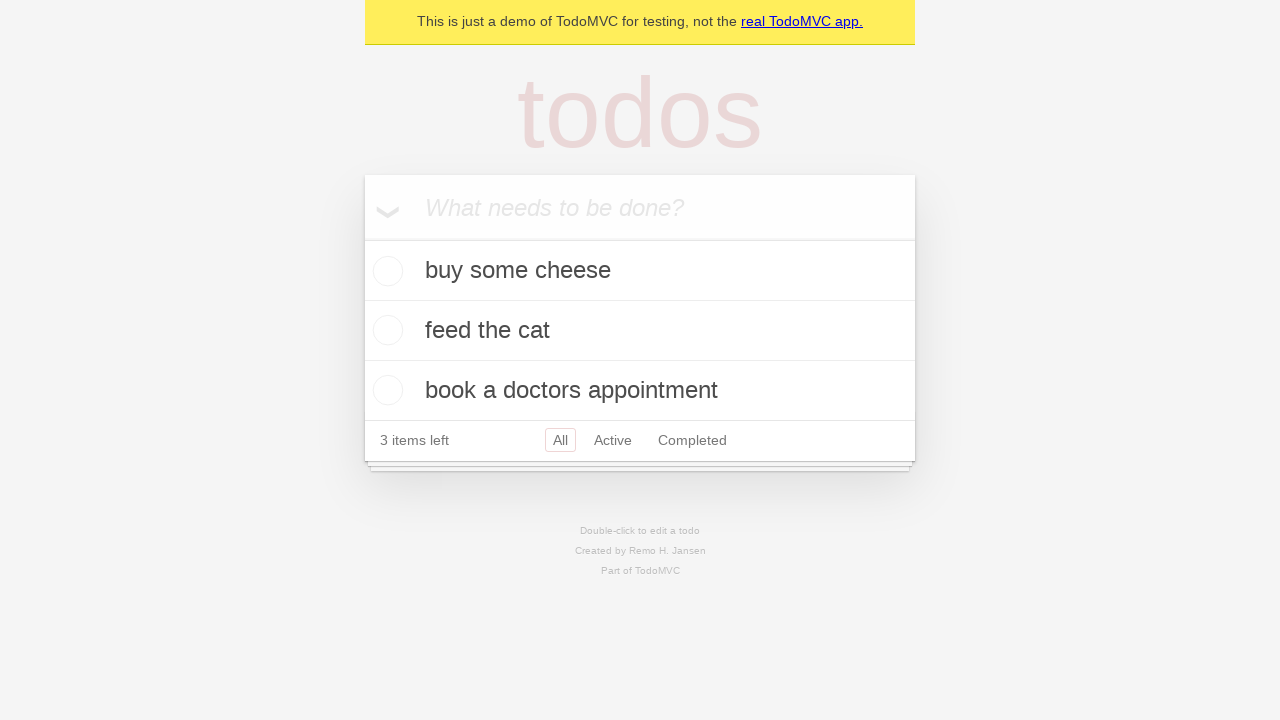

Checked second todo item at (385, 330) on internal:testid=[data-testid="todo-item"s] >> nth=1 >> internal:role=checkbox
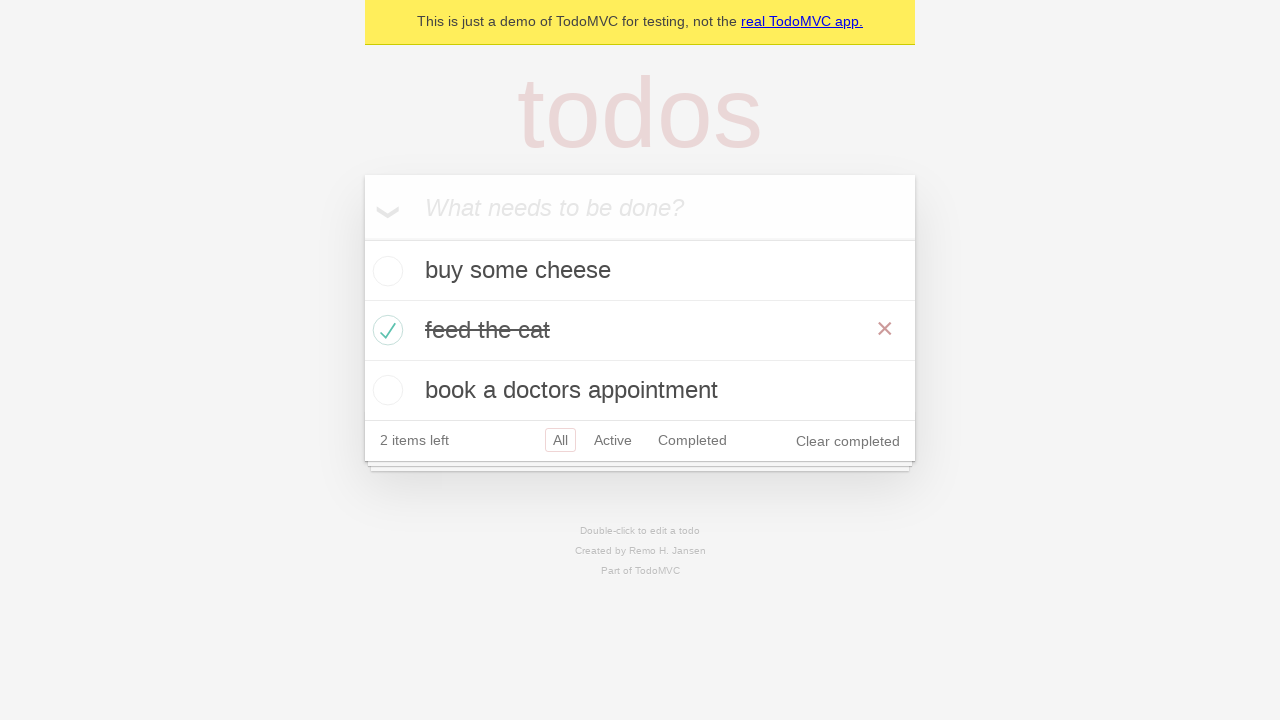

Clicked 'Active' filter link at (613, 440) on internal:role=link[name="Active"i]
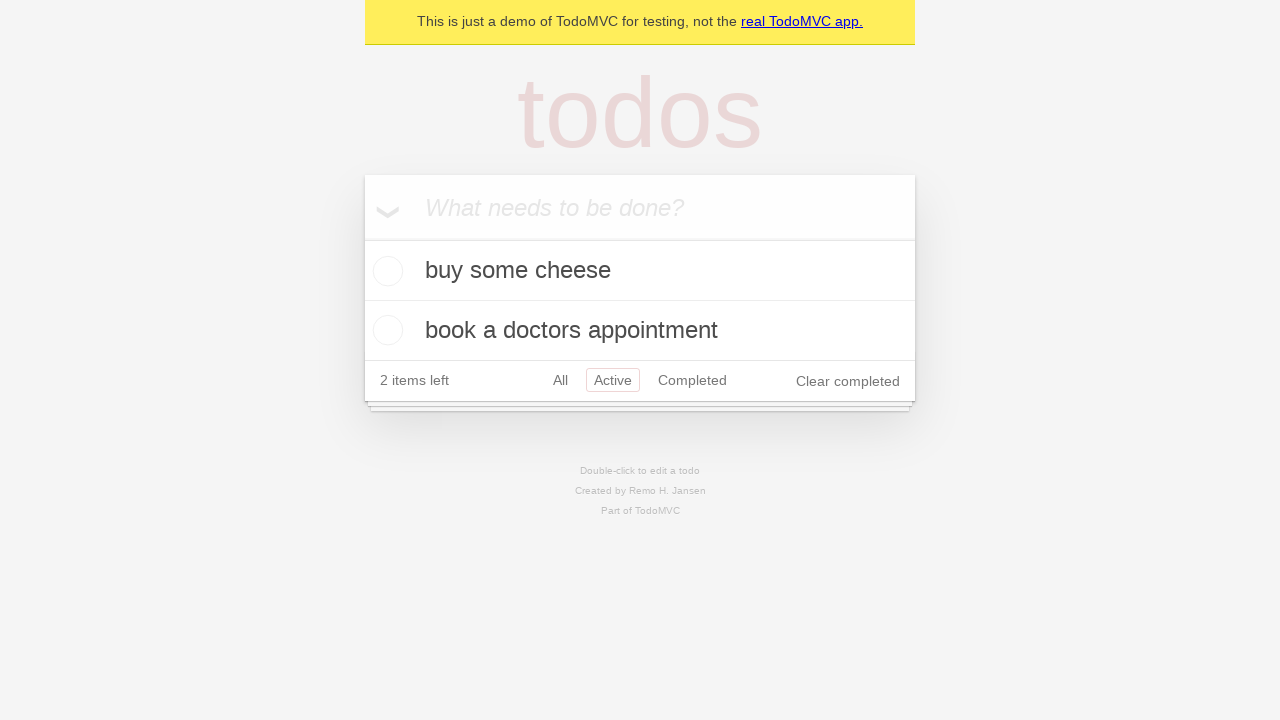

Clicked 'Completed' filter link at (692, 380) on internal:role=link[name="Completed"i]
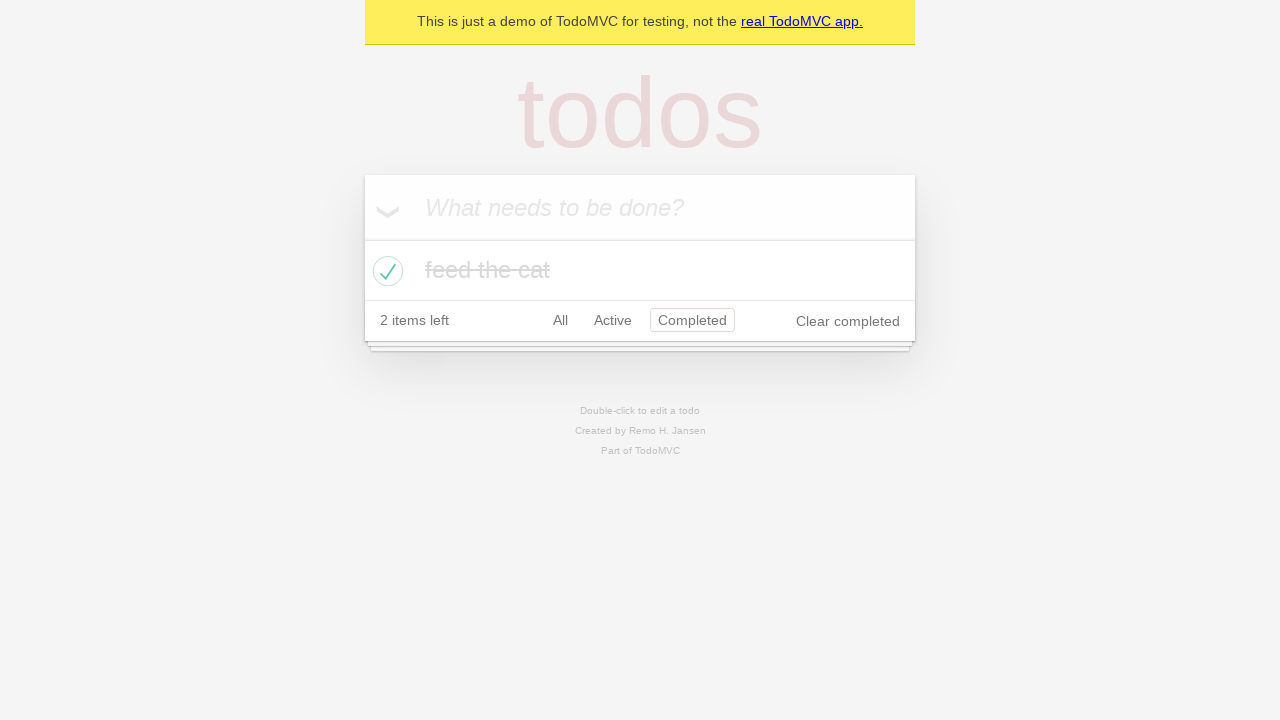

Clicked 'All' filter link to display all items at (560, 320) on internal:role=link[name="All"i]
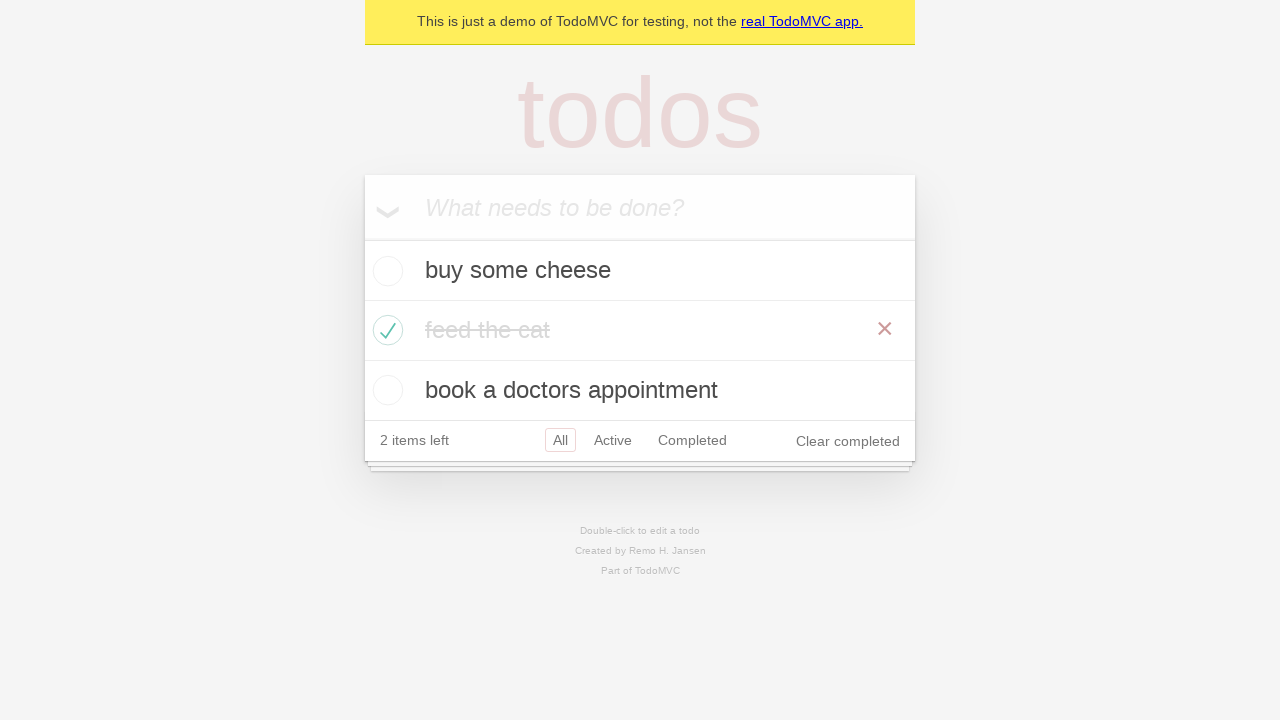

Verified all todo items are displayed
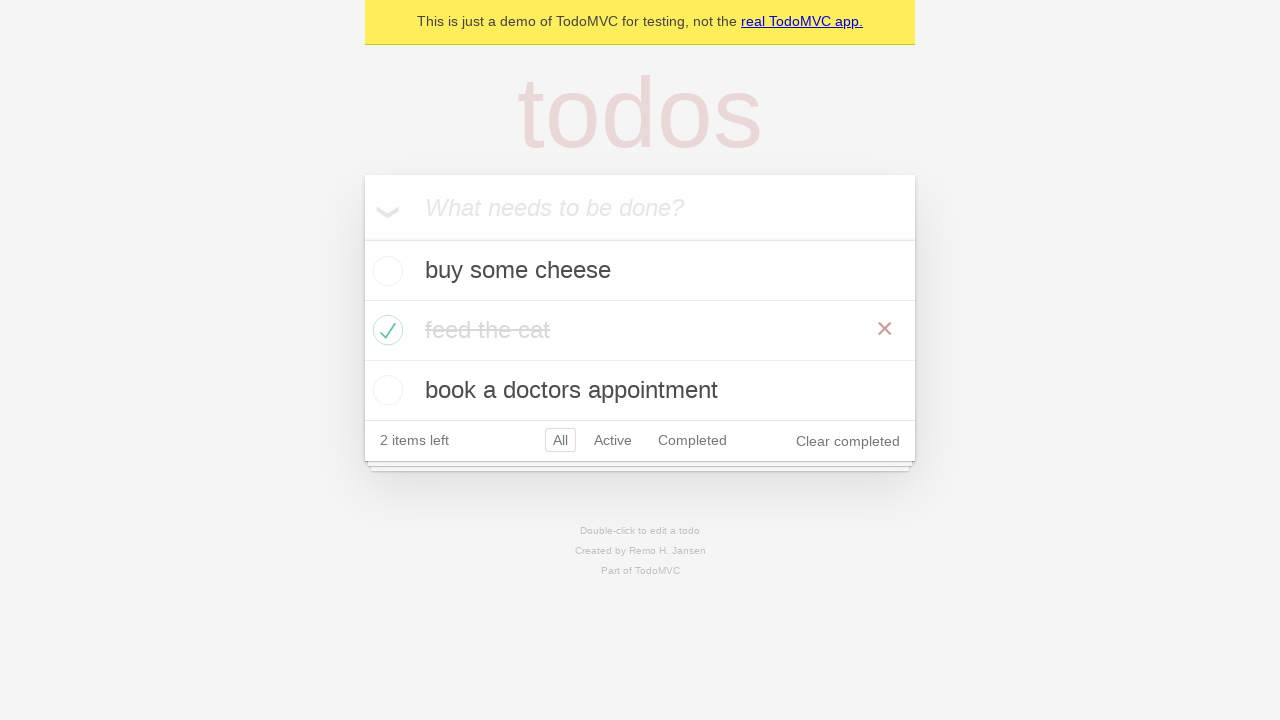

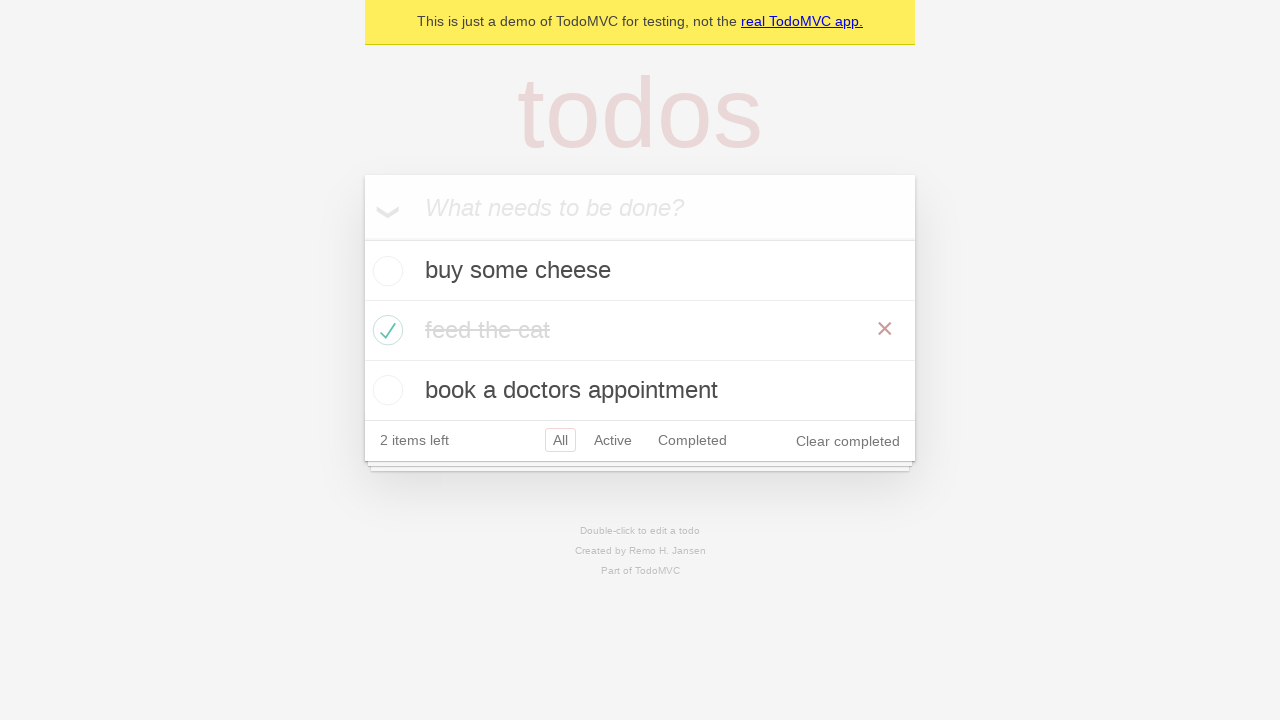